Clicks on Privacy/Impressum submenu and verifies Oliver Schade's name and email are displayed

Starting URL: http://www.99-bottles-of-beer.net/

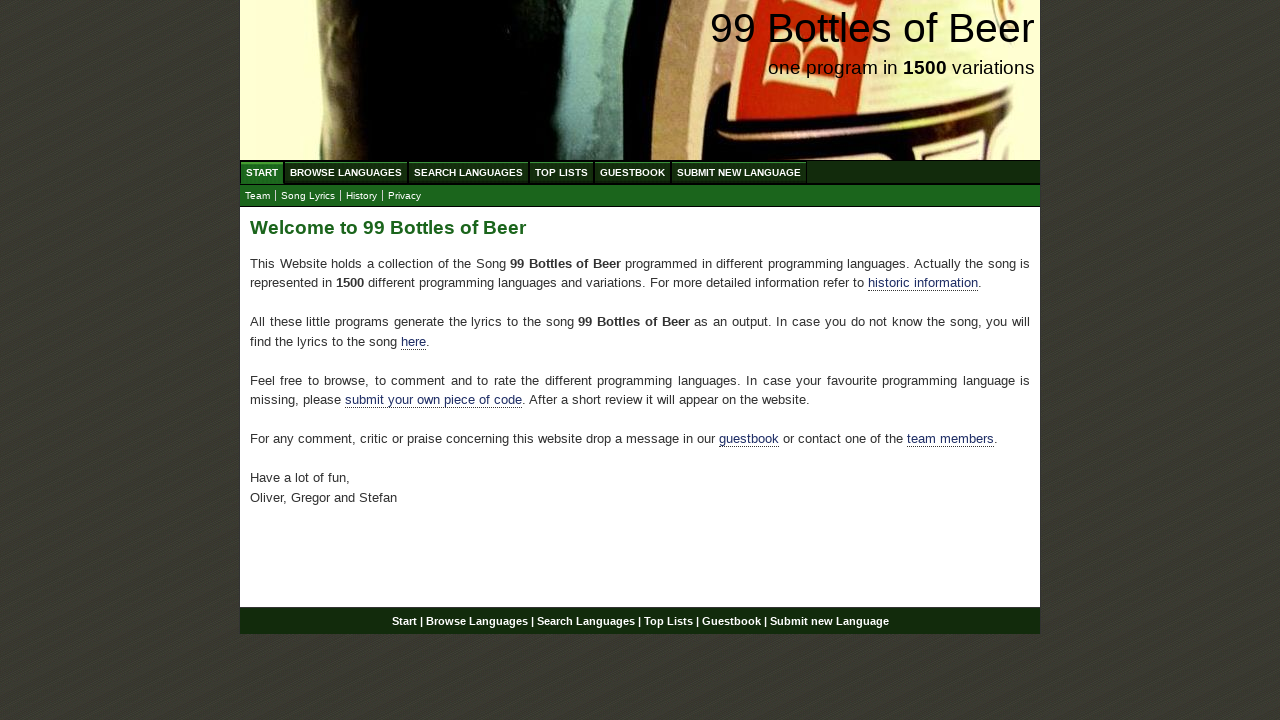

Clicked on Privacy/Impressum submenu link at (404, 196) on #submenu a[href='impressum.html']
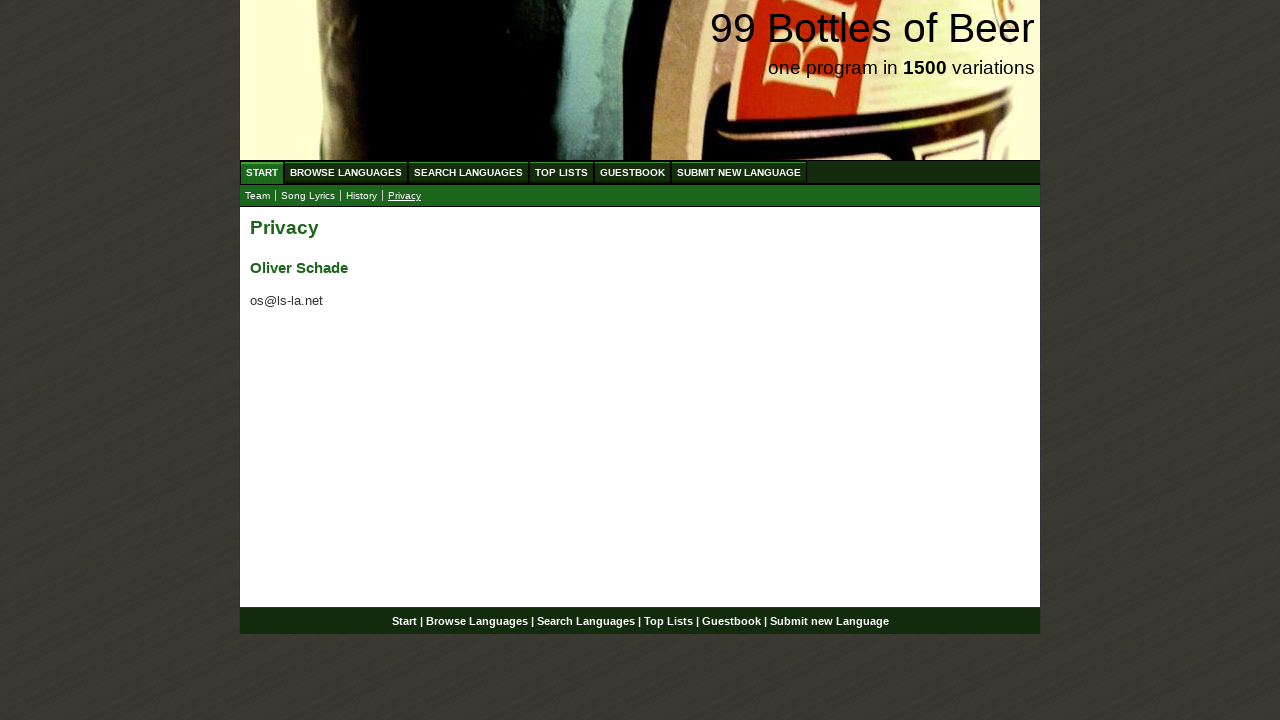

Waited for Oliver Schade's name to be visible
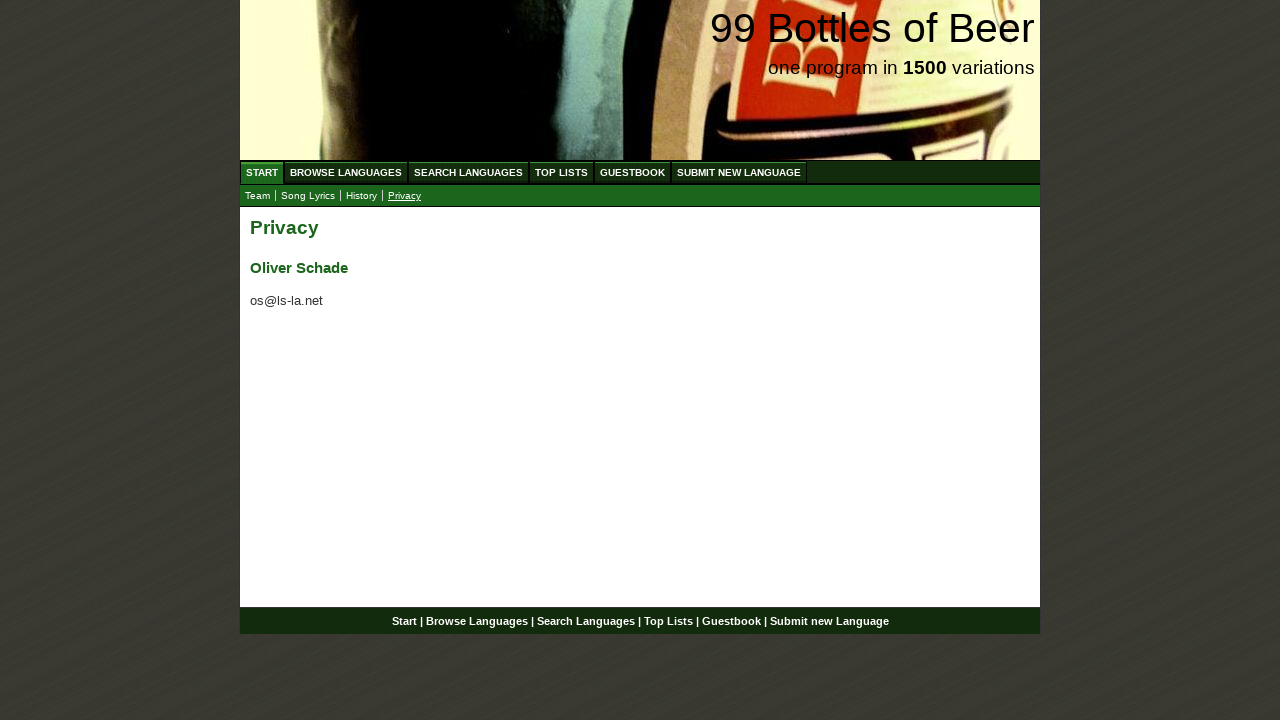

Waited for Oliver Schade's email address to be visible
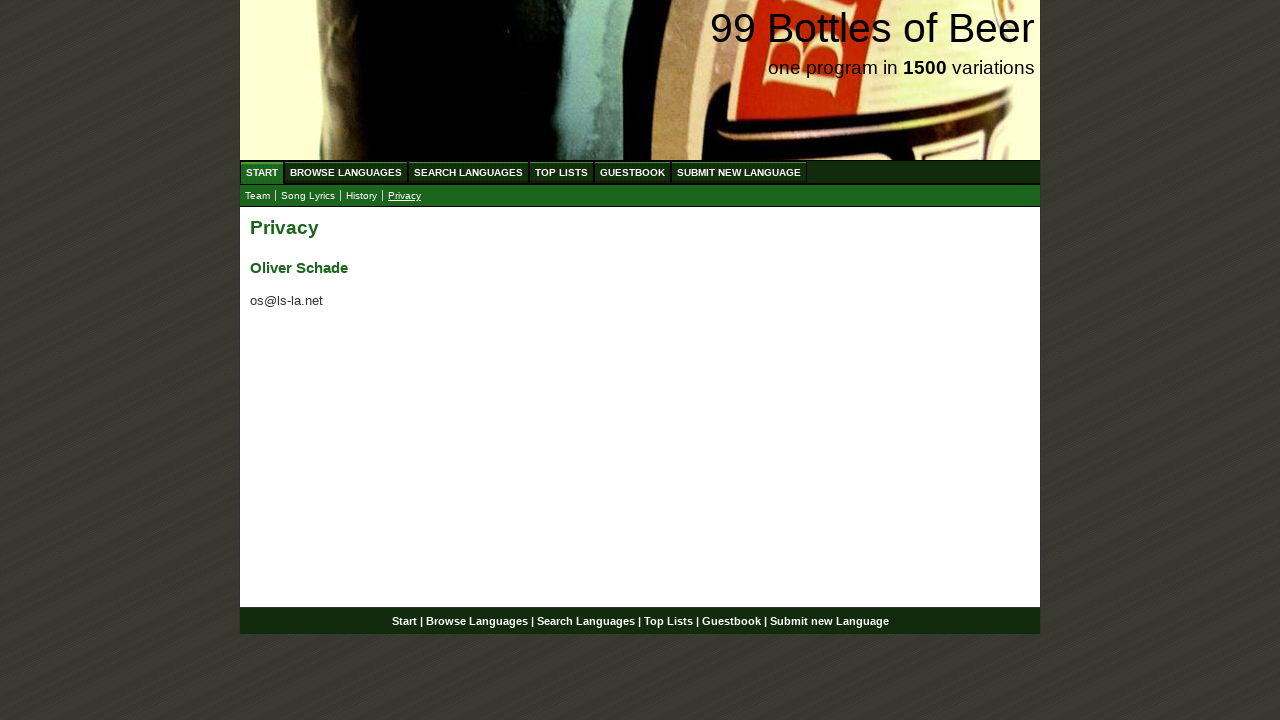

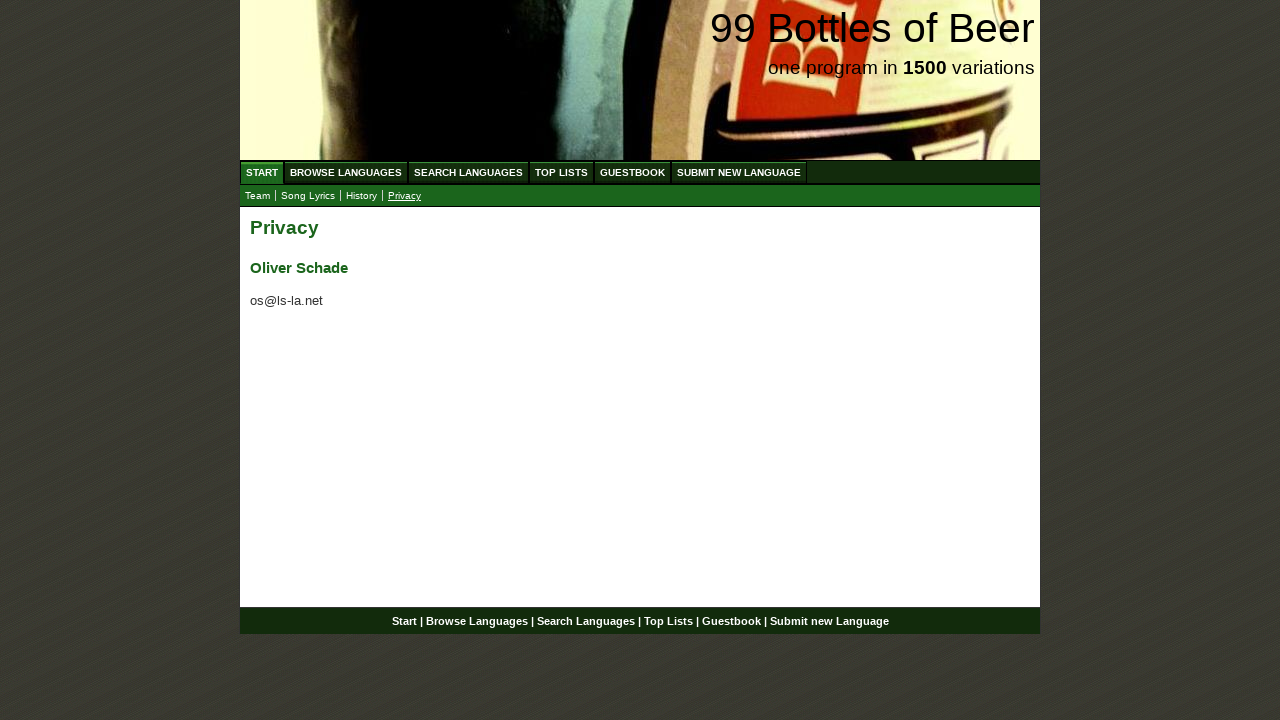